Tests multi-window handling by clicking a link to open a popup window, clicking another link, then switching between windows to find a specific window by title and verify content exists

Starting URL: https://omayo.blogspot.com/

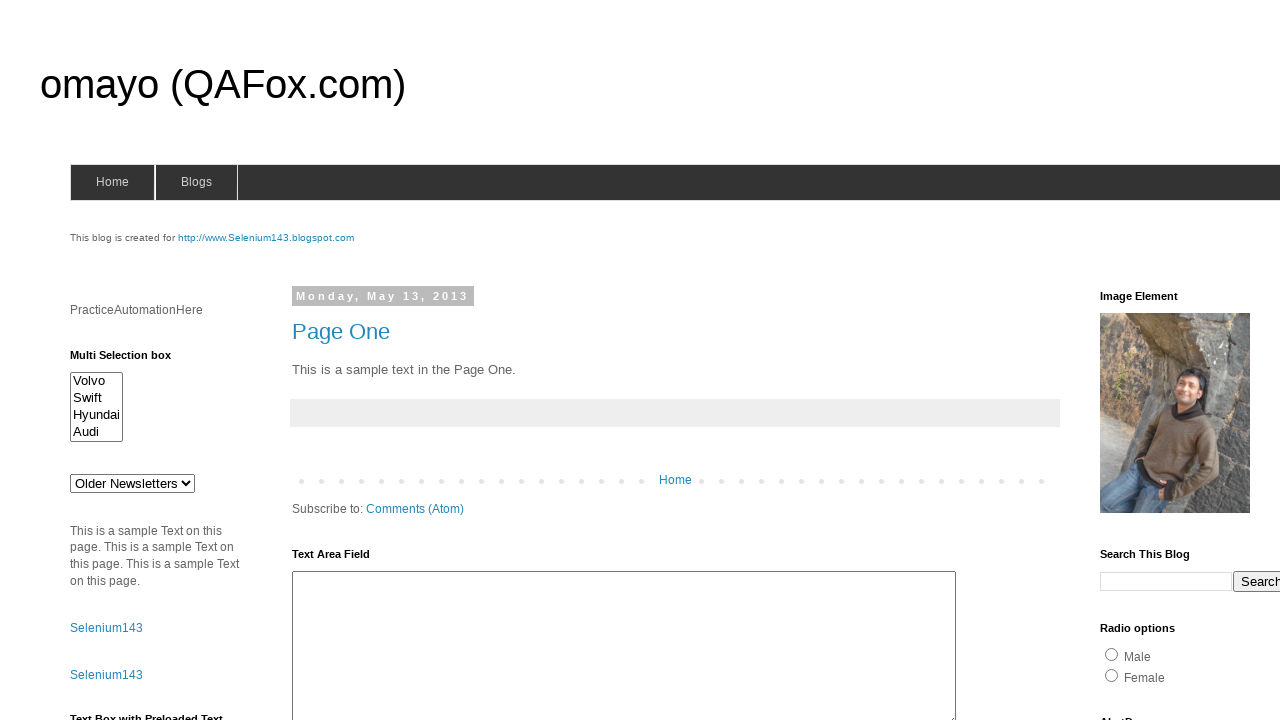

Clicked 'Open a popup window' link at (132, 360) on text=Open a popup window
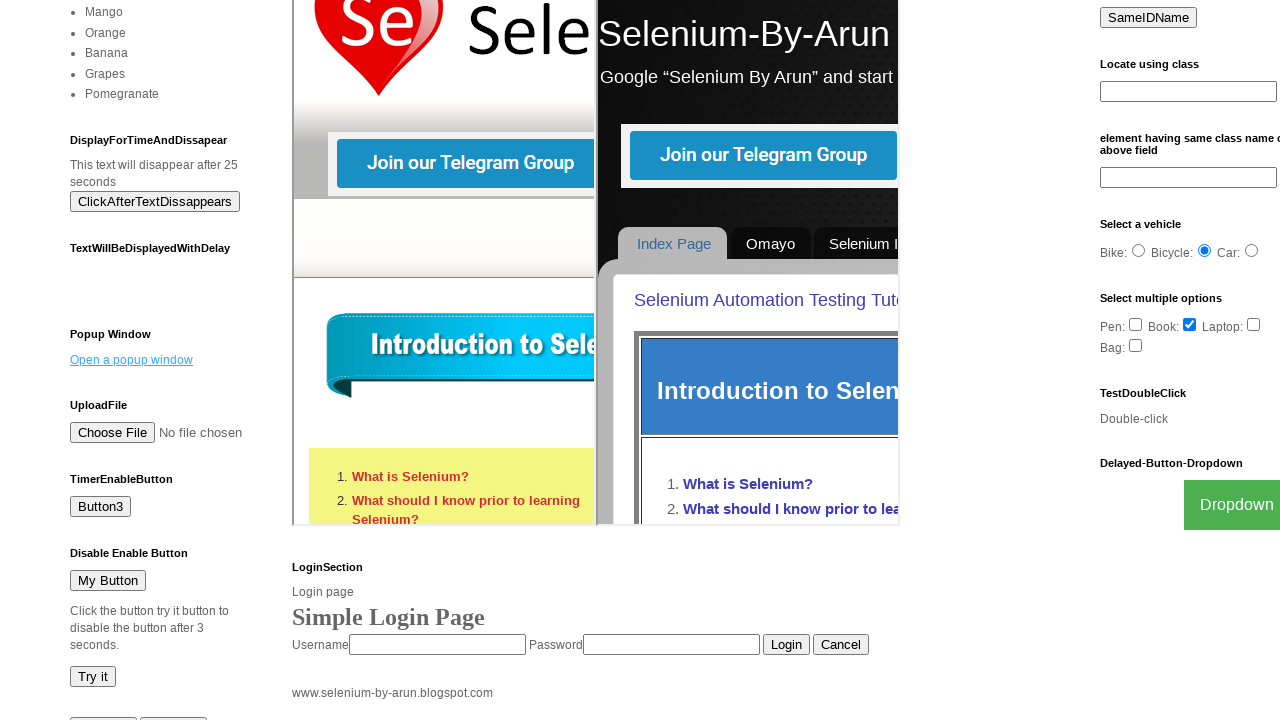

Clicked 'Blogger' link at (753, 673) on text=Blogger
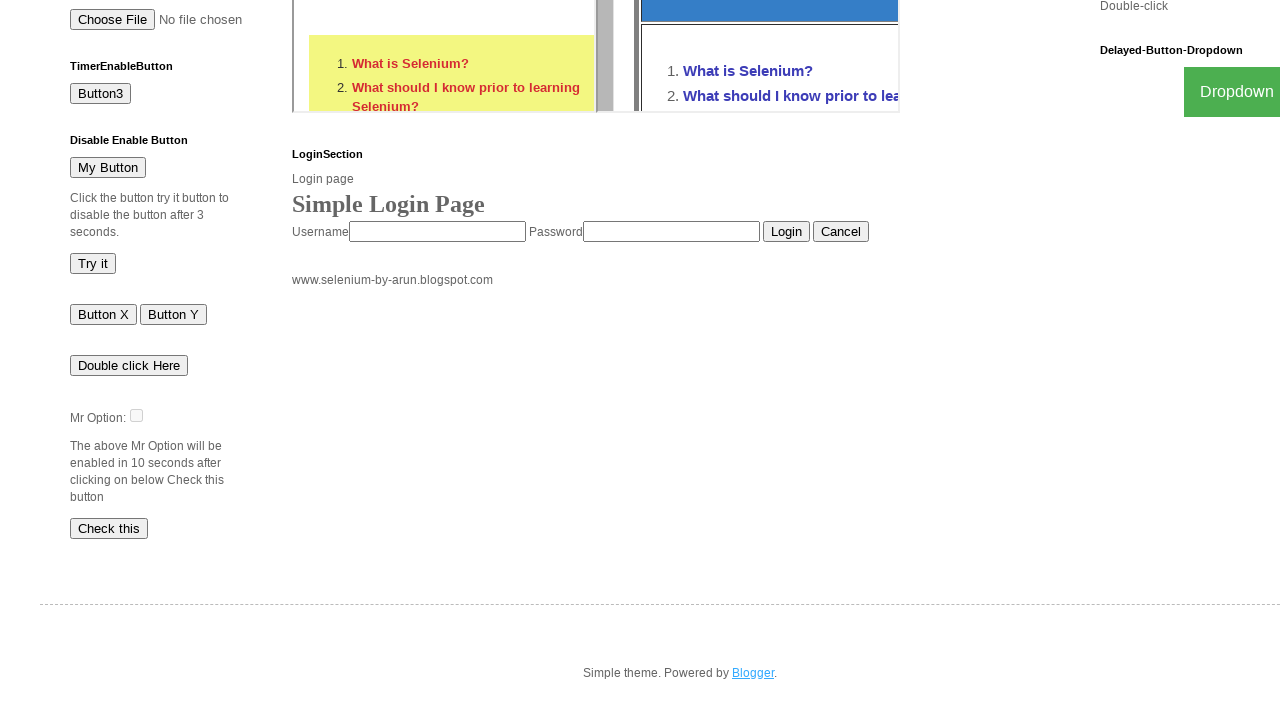

Retrieved all open pages/windows from context
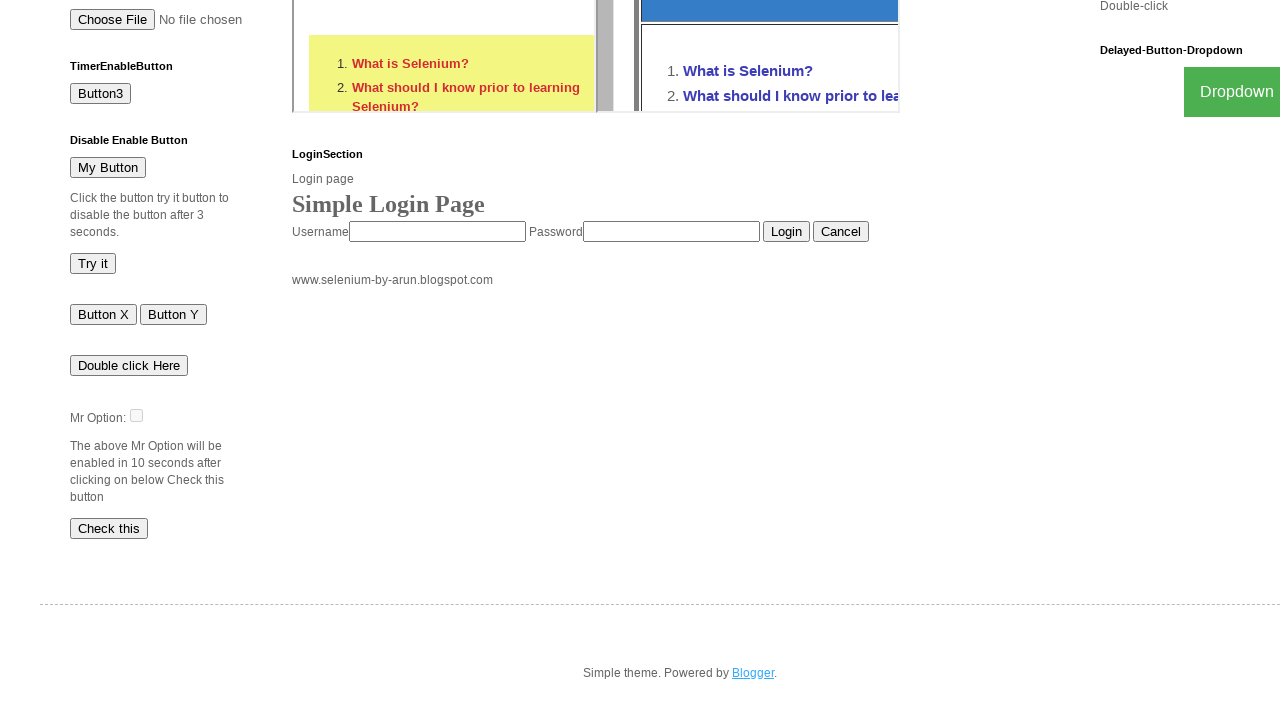

Waited for .example element to load in 'New Window'
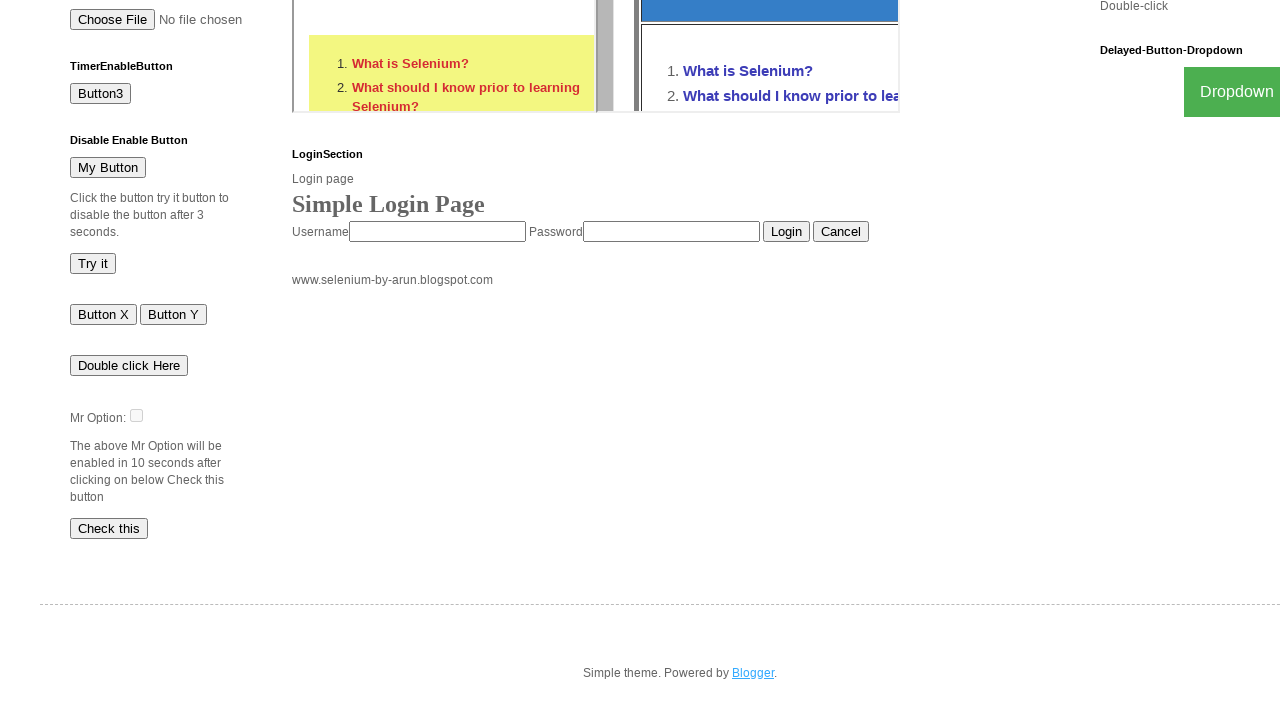

Retrieved text content from .example element in 'New Window'
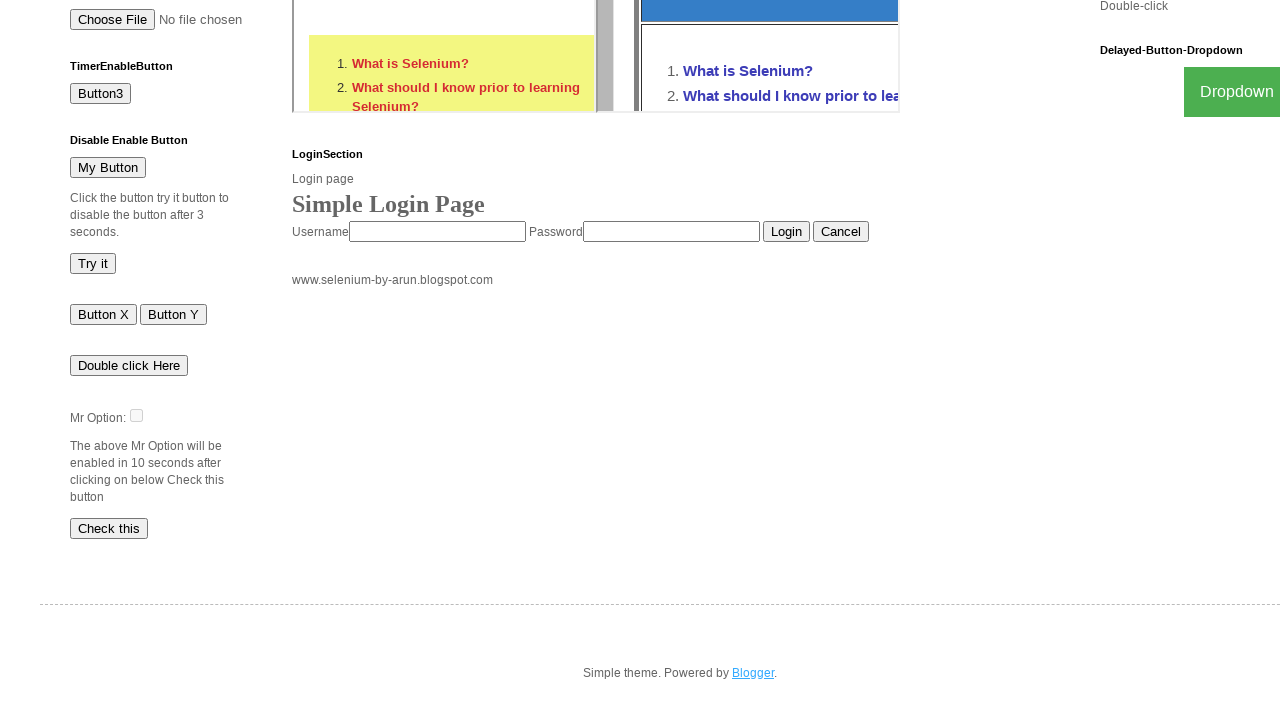

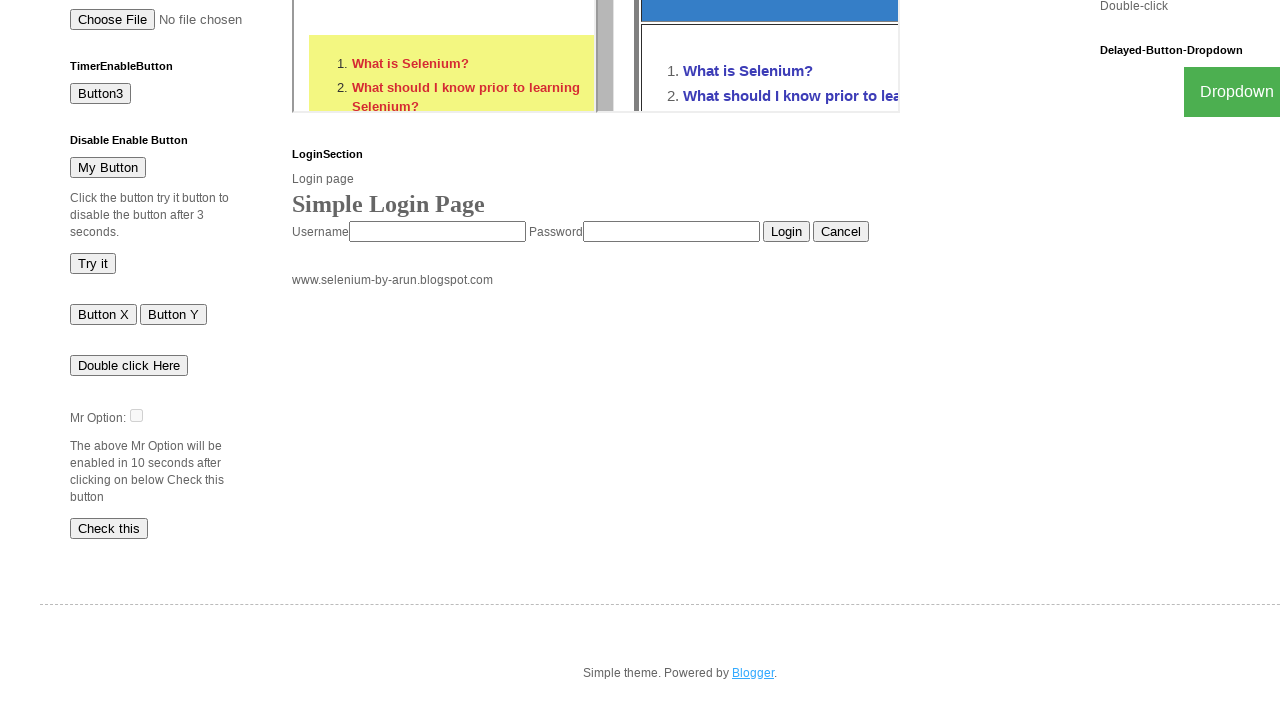